Tests YouTube video player embedded in an iframe by switching to the iframe and verifying the video title contains expected text.

Starting URL: https://demo.automationtesting.in/Youtube.html

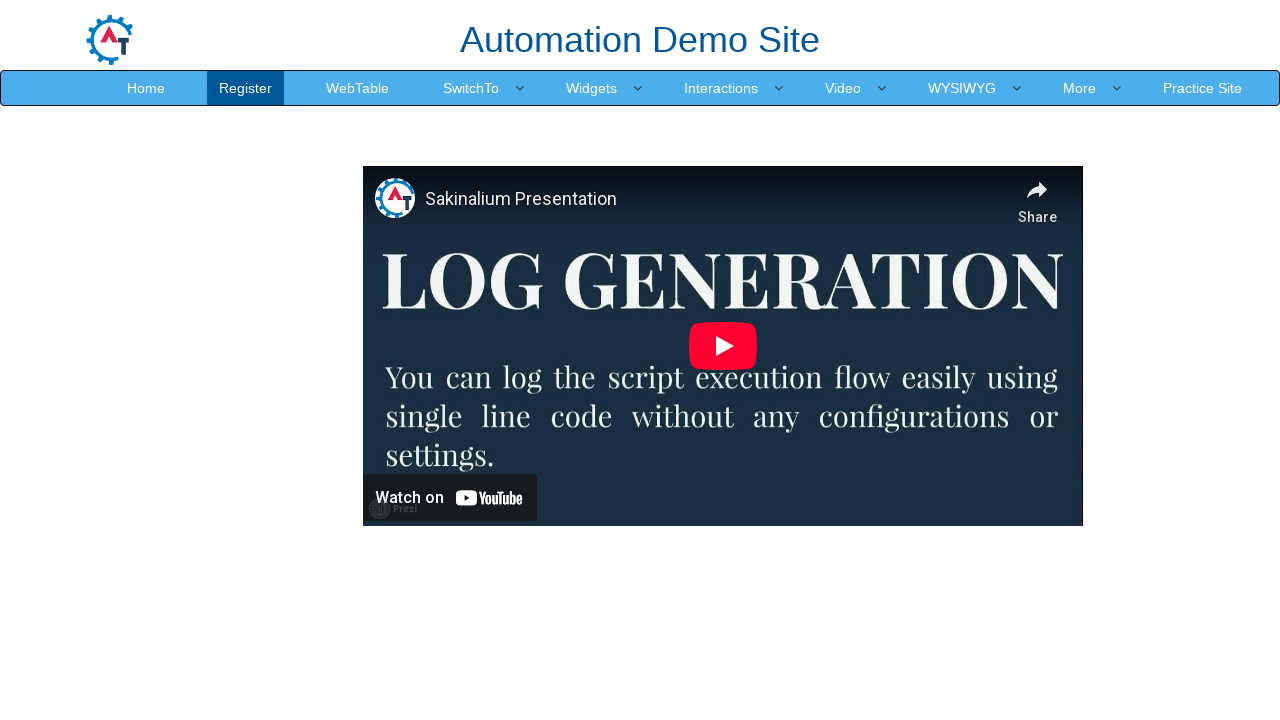

Navigated to YouTube video player test page
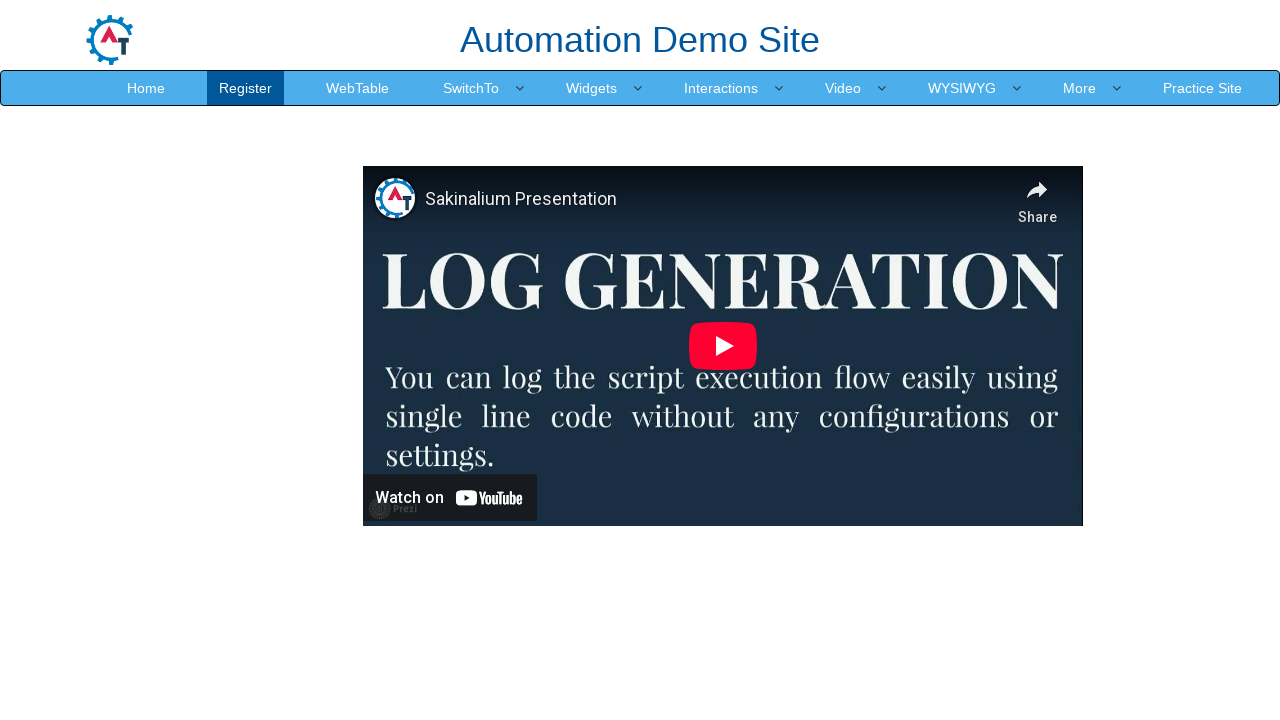

Located YouTube iframe element
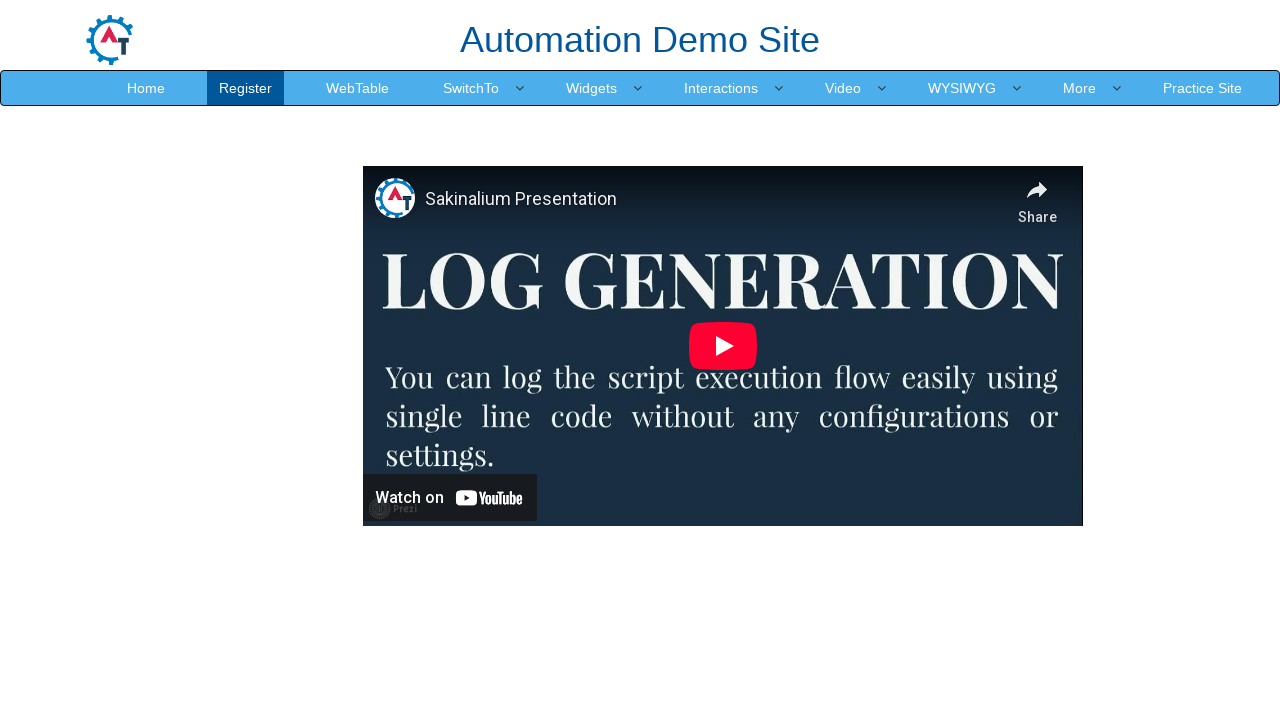

Located video title element in iframe
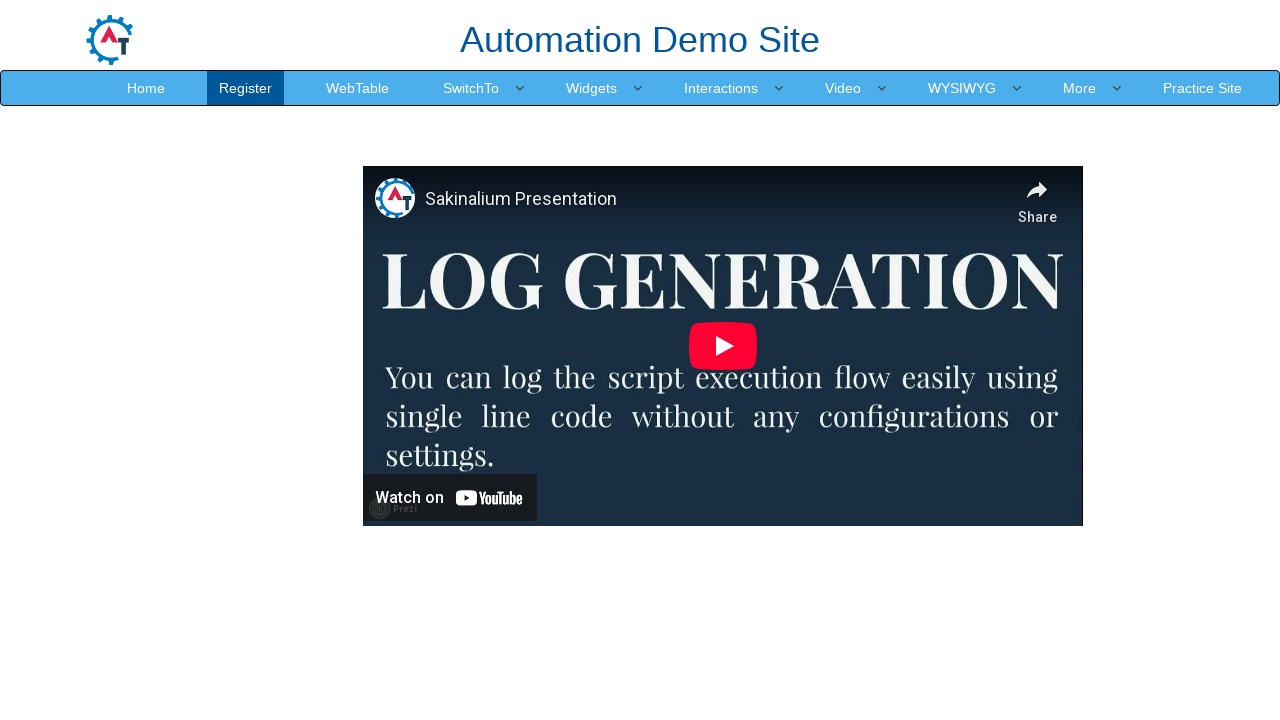

Video title element loaded and visible
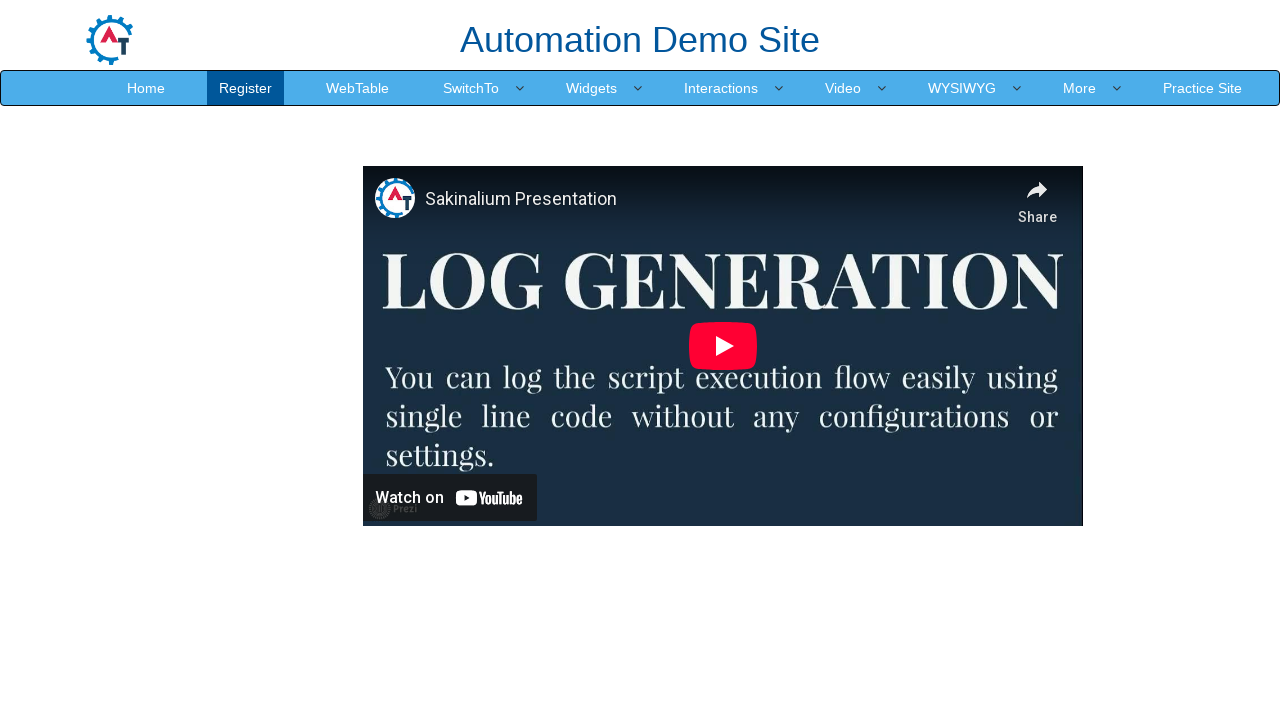

Verified video title contains 'Sakinalium Presentation'
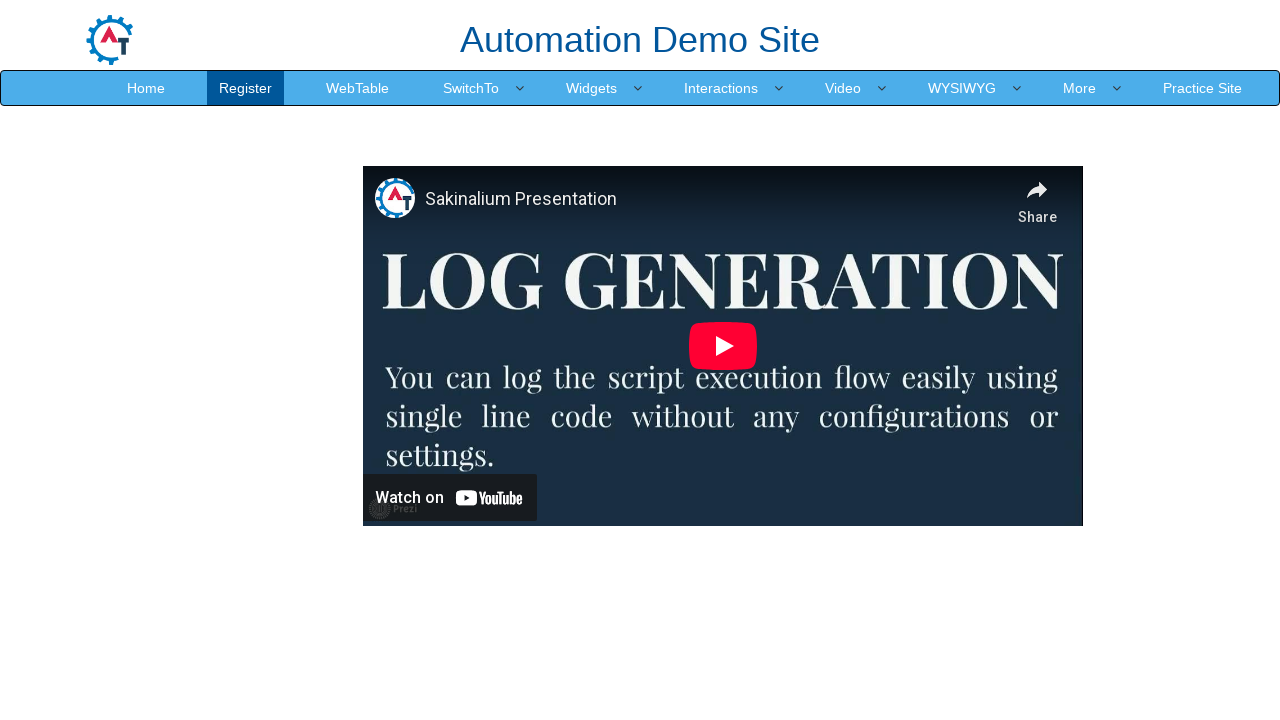

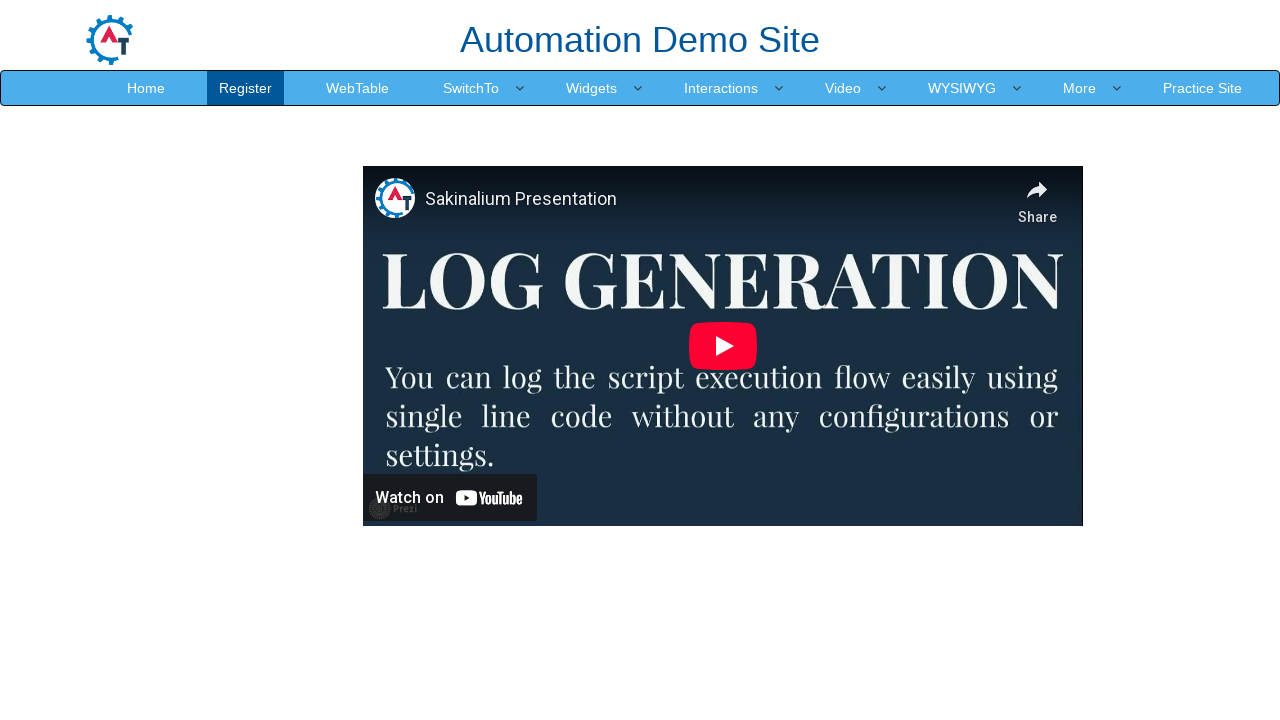